Tests input field operations including clearing, typing values, and validating that the input field is displayed and enabled

Starting URL: https://the-internet.herokuapp.com/inputs

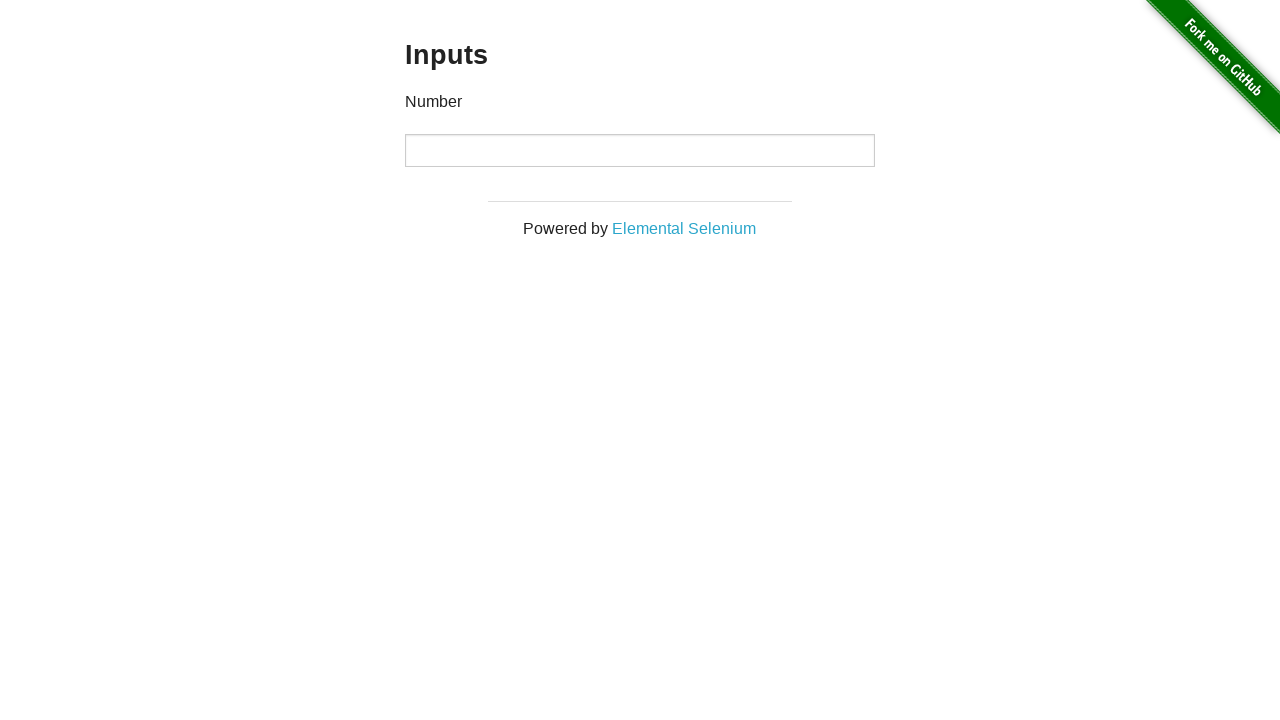

Input field is visible and ready
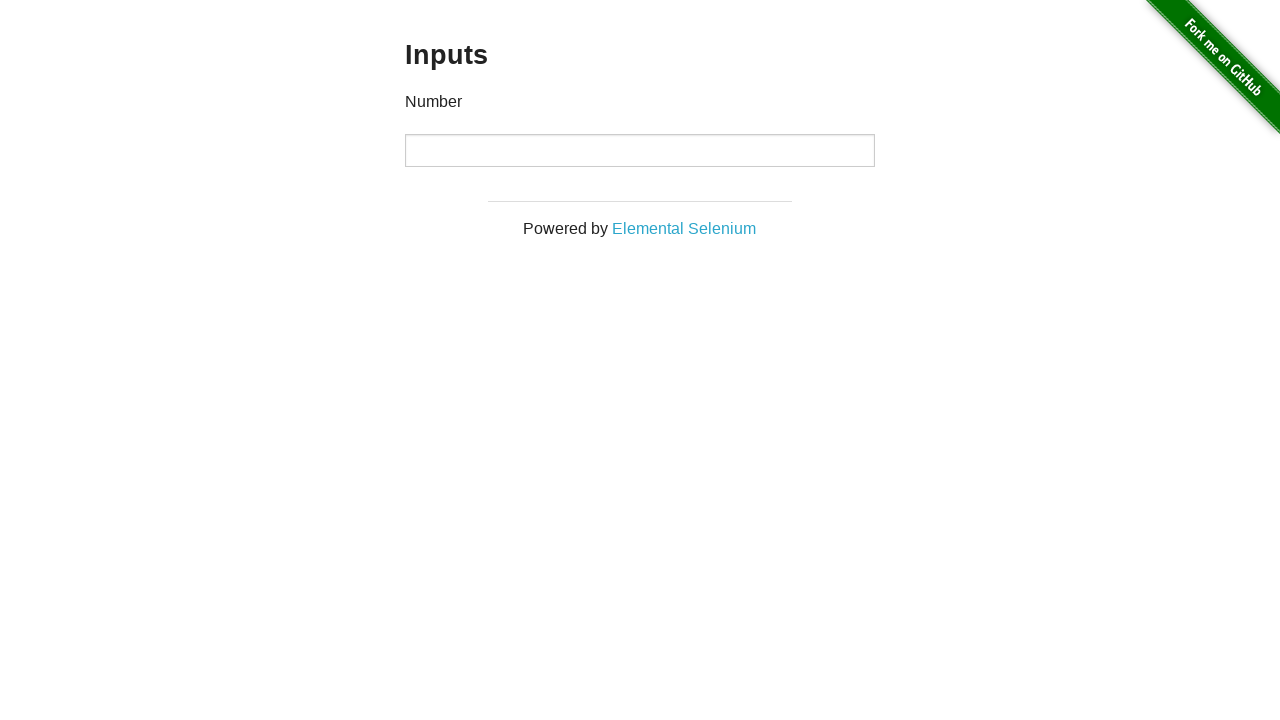

Cleared the input field on input
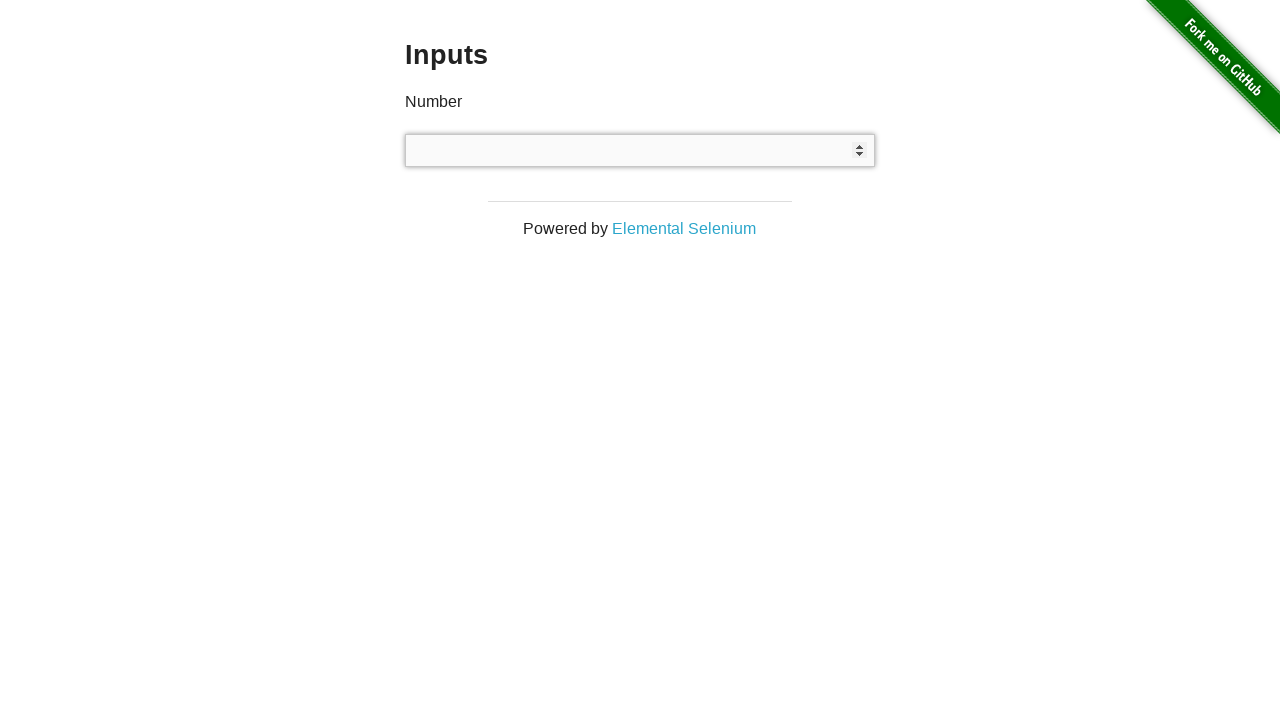

Filled input field with value '12345' on input
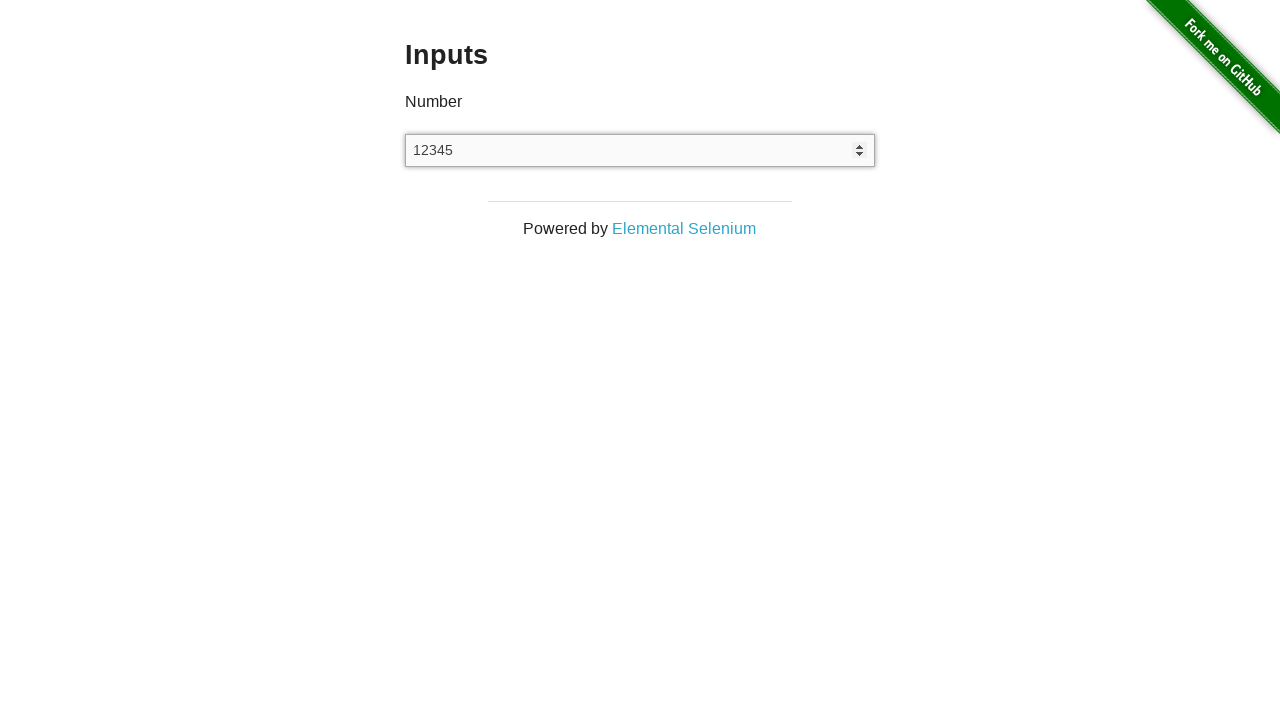

Verified input field contains the value '12345'
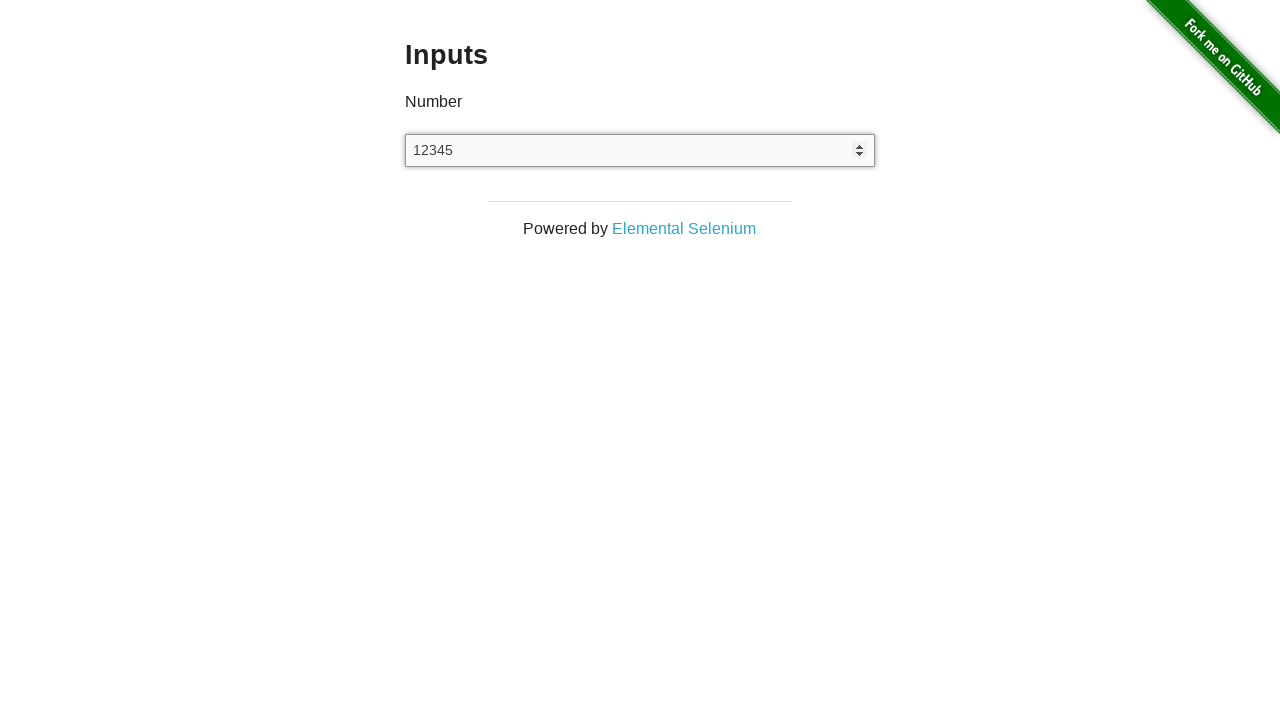

Verified input field is enabled
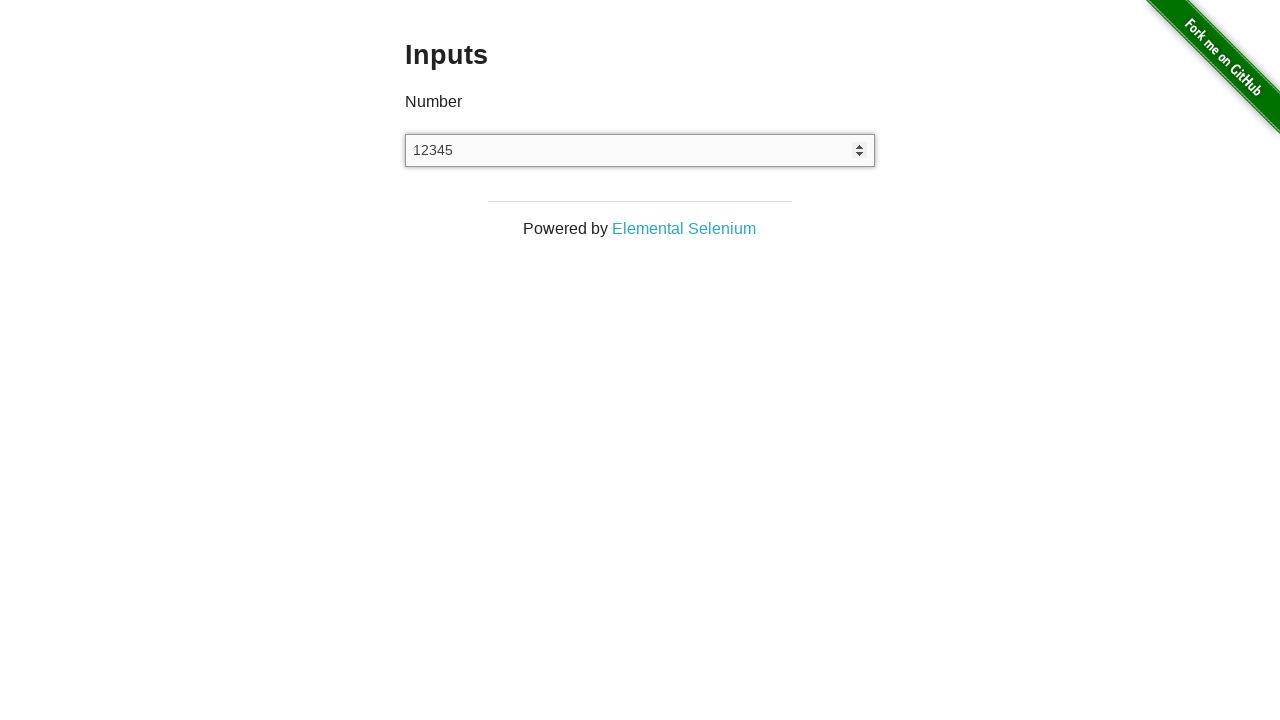

Verified input field is visible
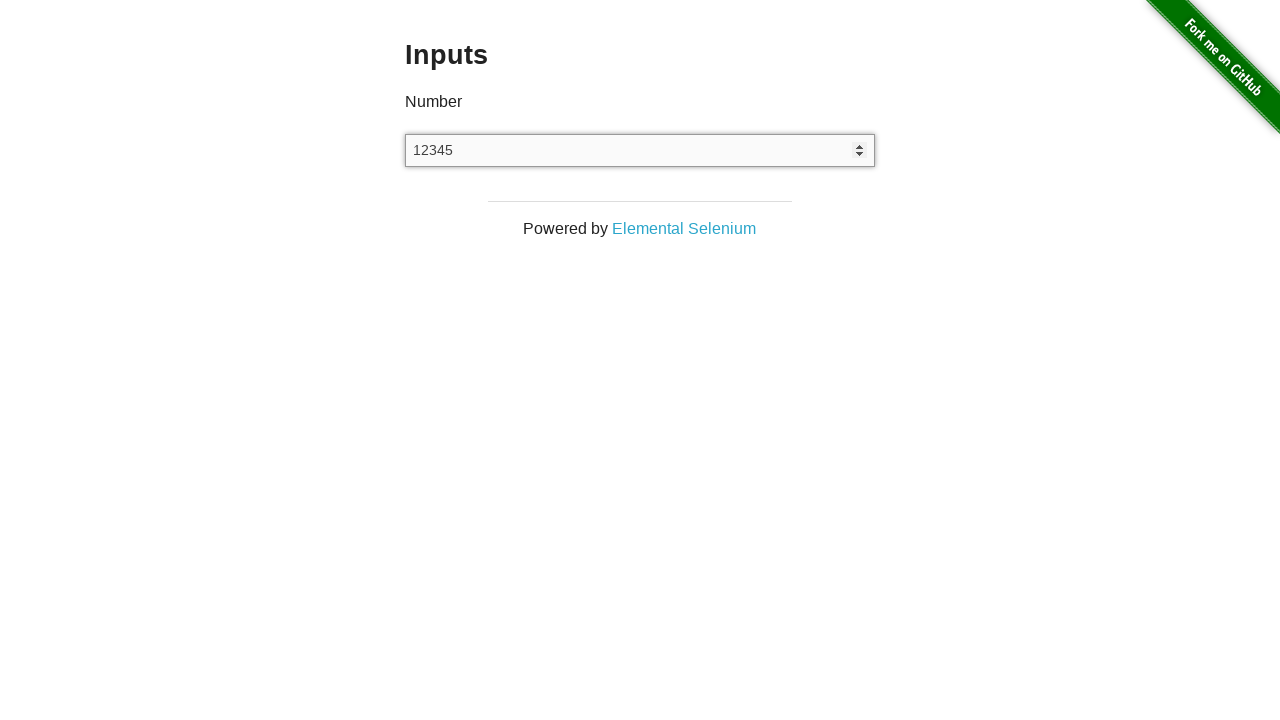

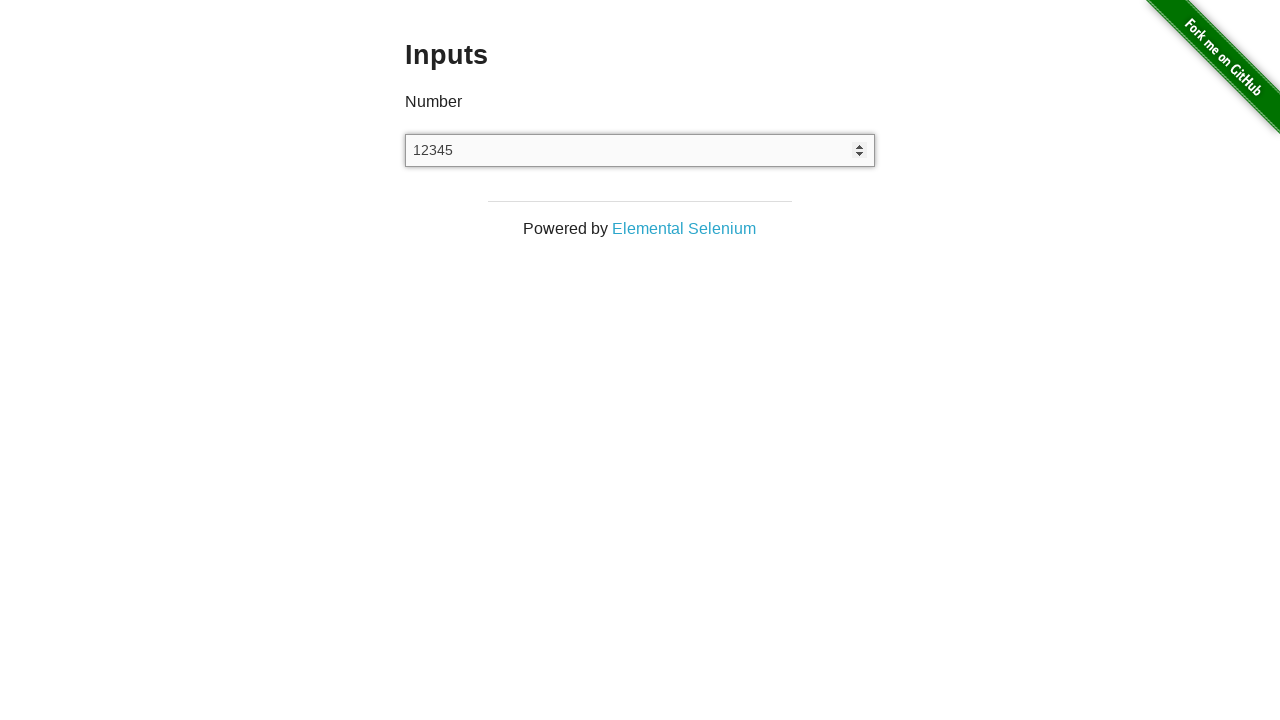